Tests dropdown functionality by navigating to the dropdown page and verifying the default selection

Starting URL: https://the-internet.herokuapp.com/

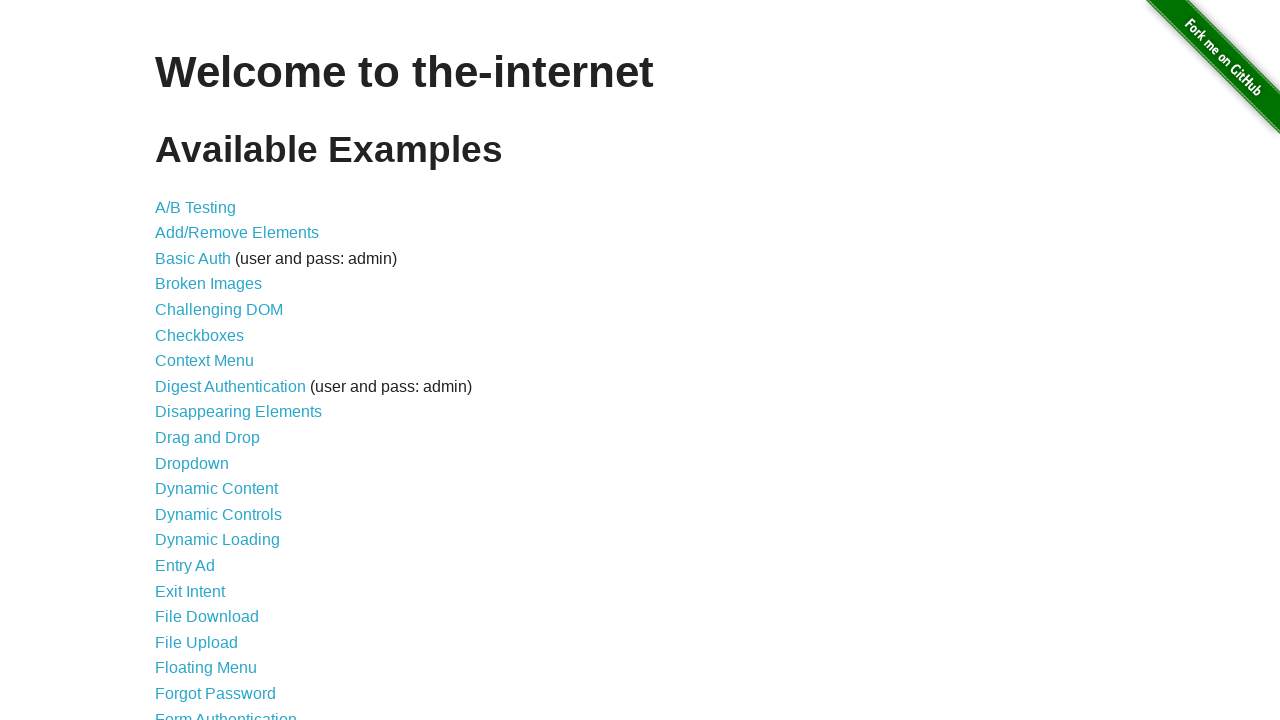

Clicked on dropdown link to navigate to dropdown page at (192, 463) on a[href='/dropdown']
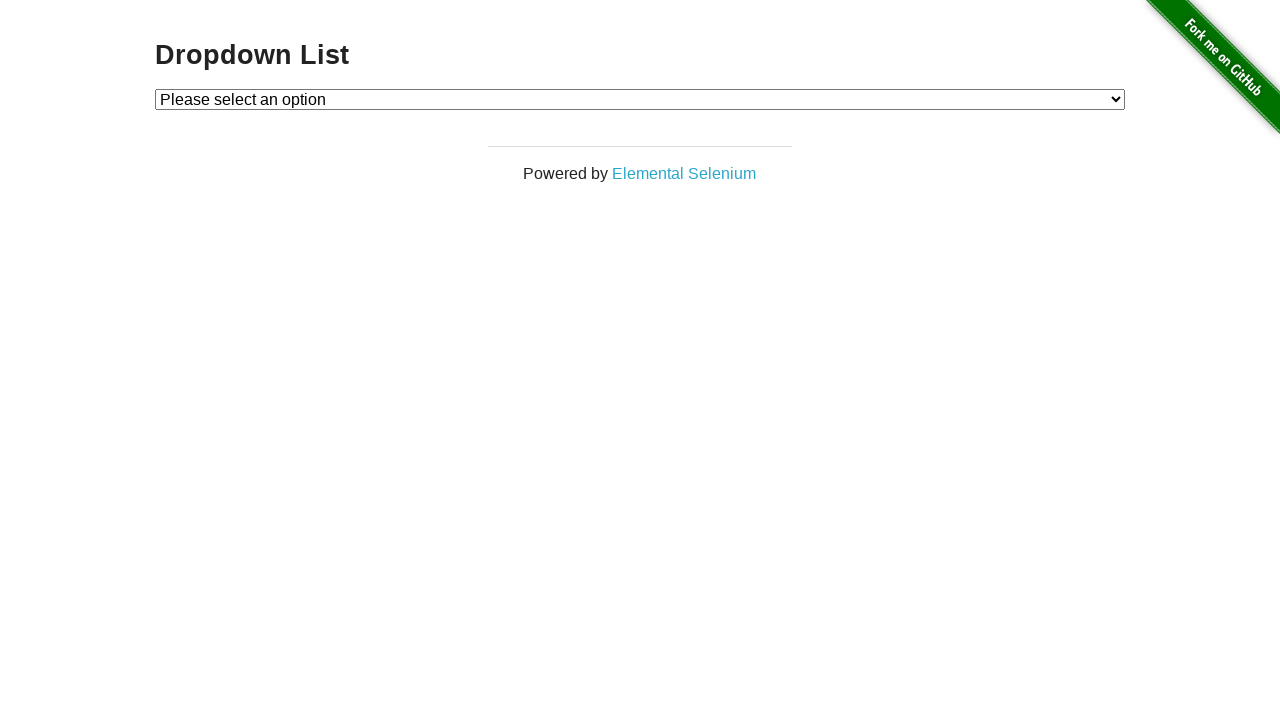

Dropdown element loaded and became visible
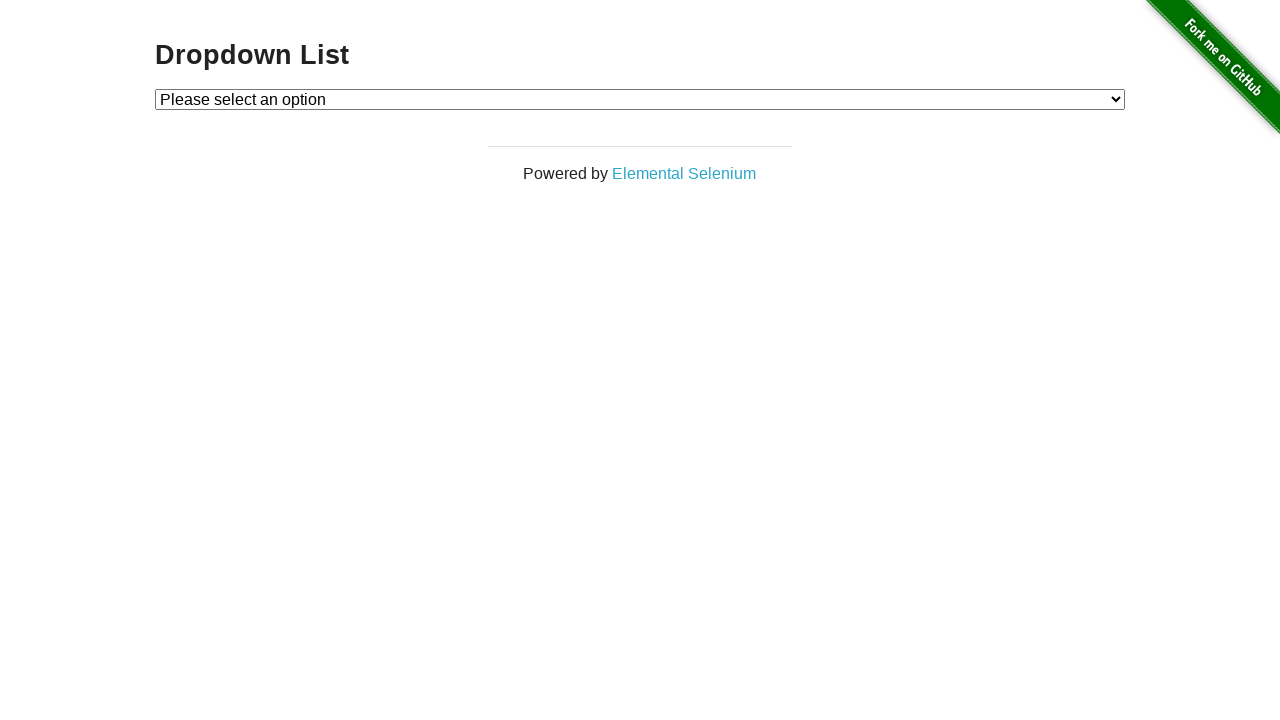

Located dropdown element
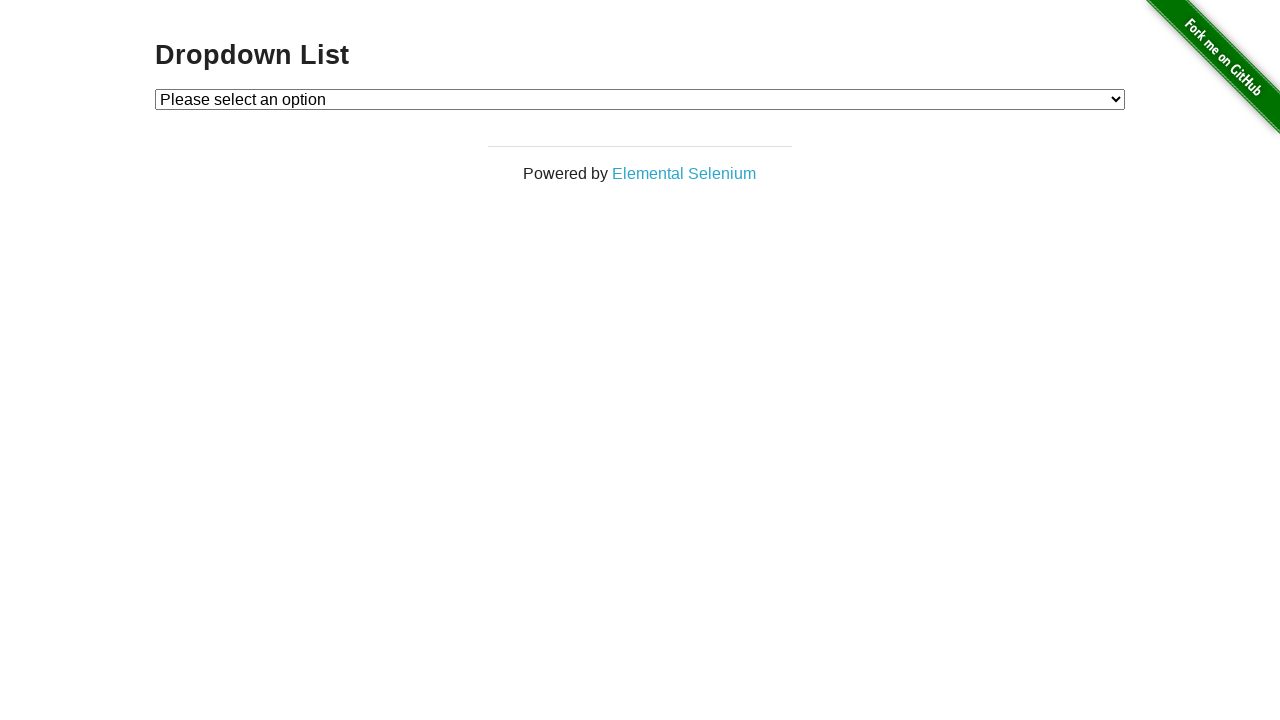

Retrieved default selected option text
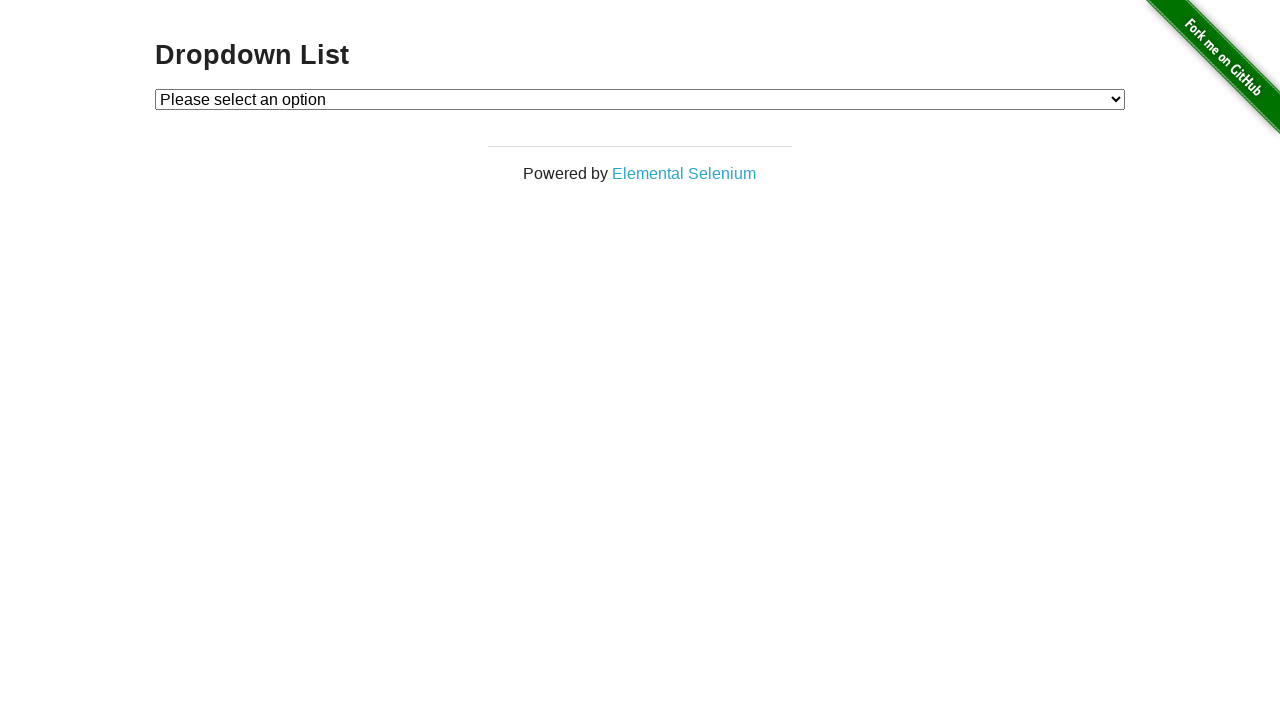

Verified default selection is 'Please select an option'
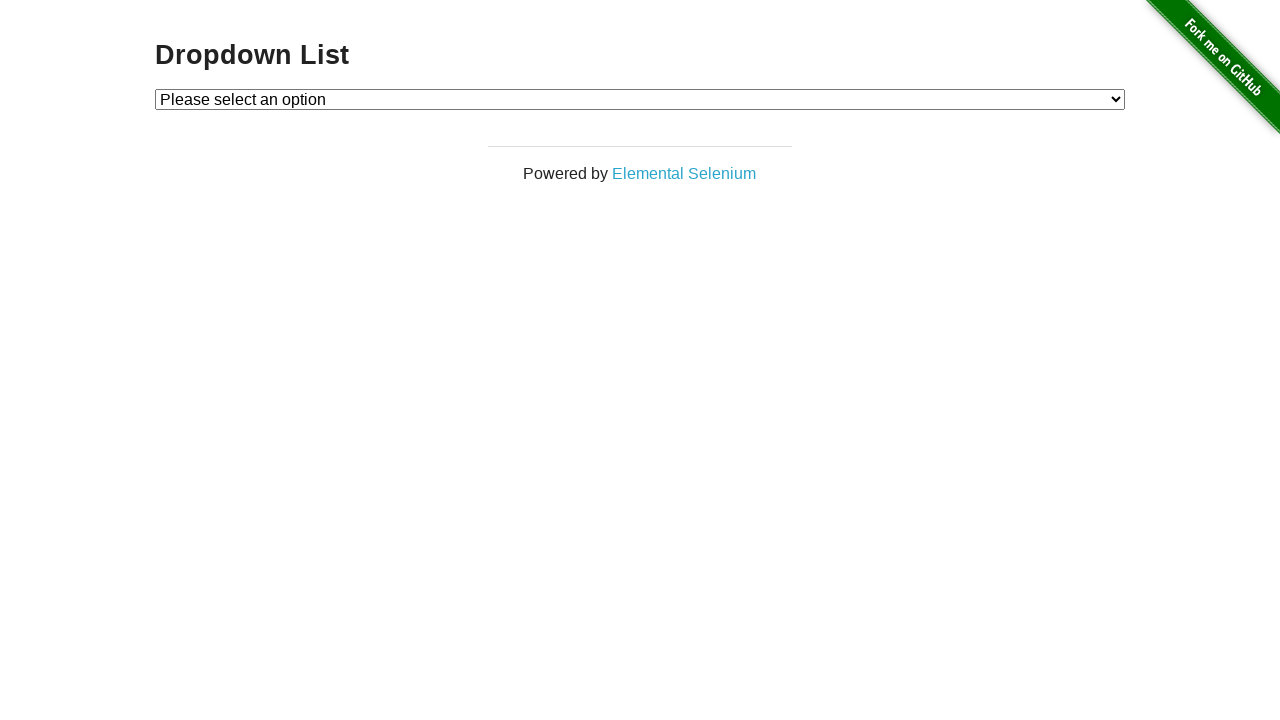

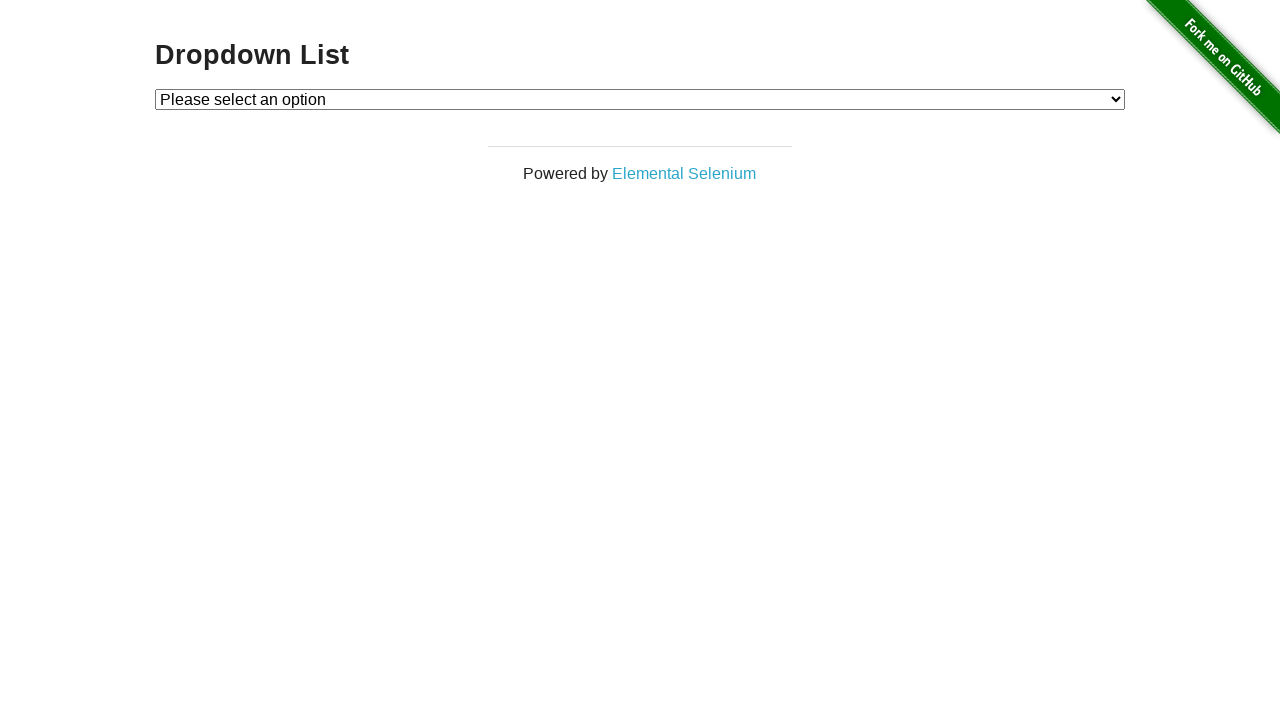